Tests text input functionality by entering text into an input field and verifying the value was correctly set.

Starting URL: https://otus.home.kartushin.su/training.html

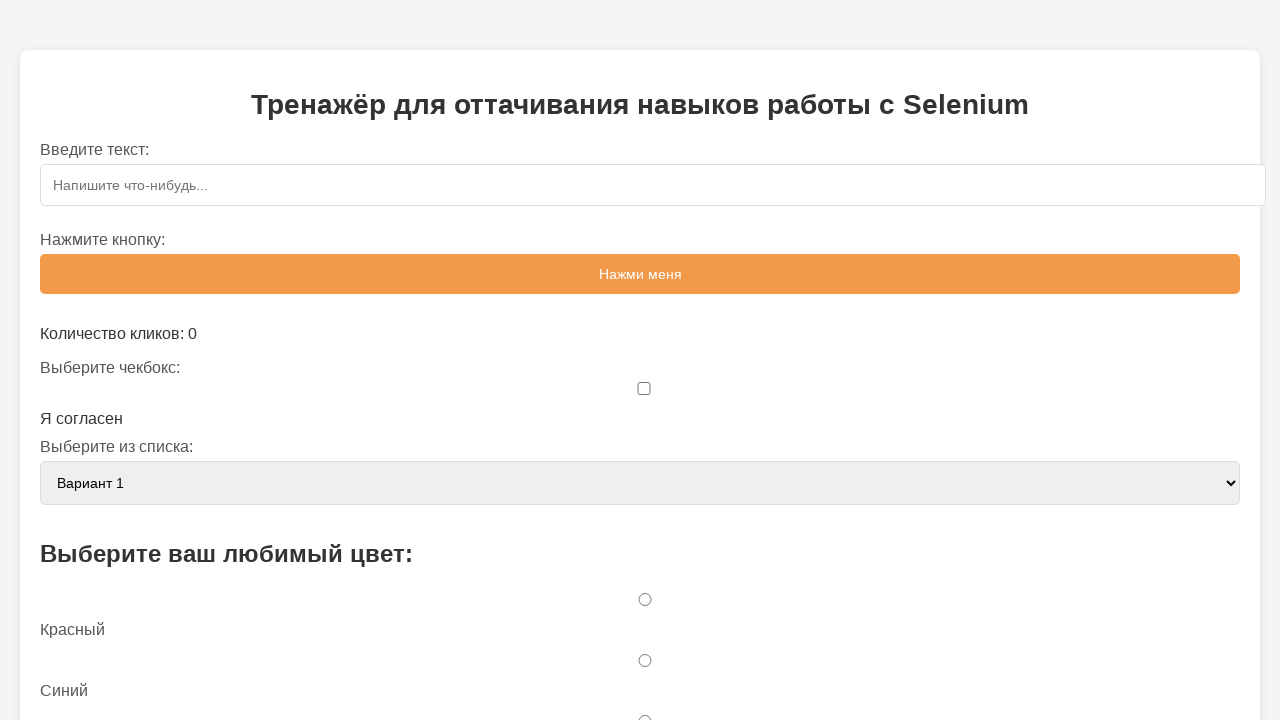

Navigated to training page
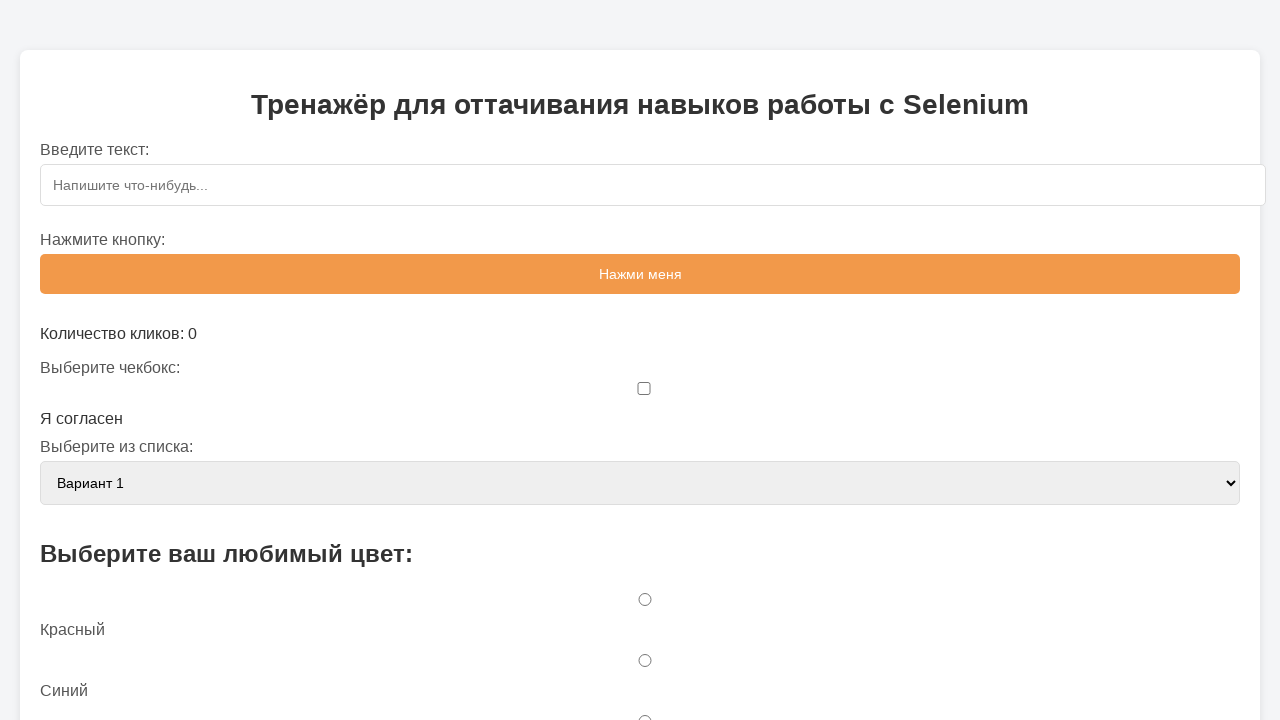

Filled text input field with 'ОТУС' on #textInput
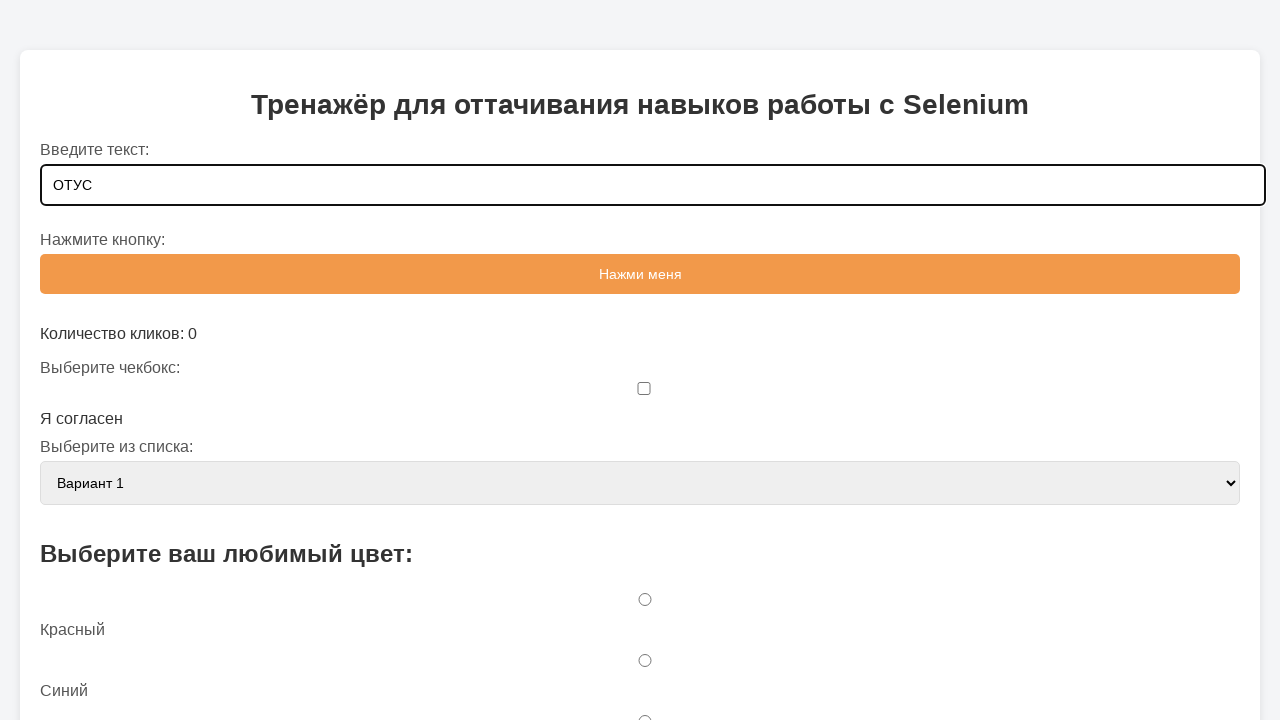

Verified that text input contains 'ОТУС'
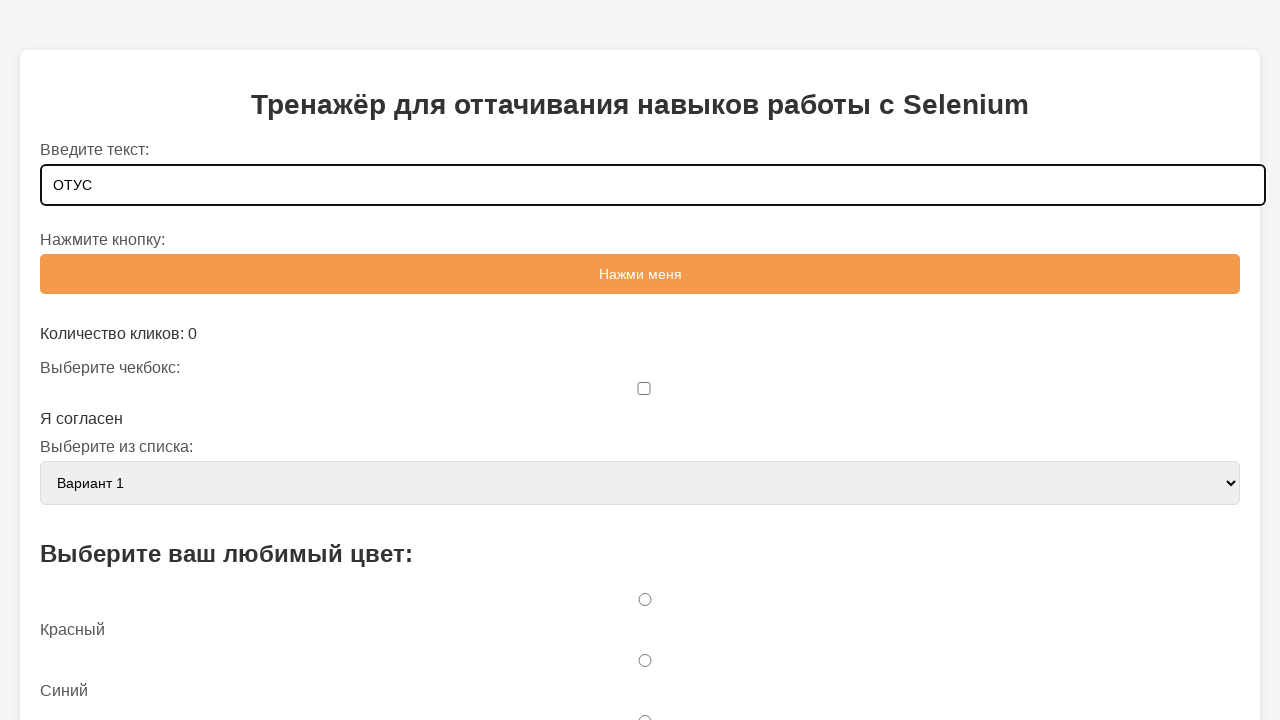

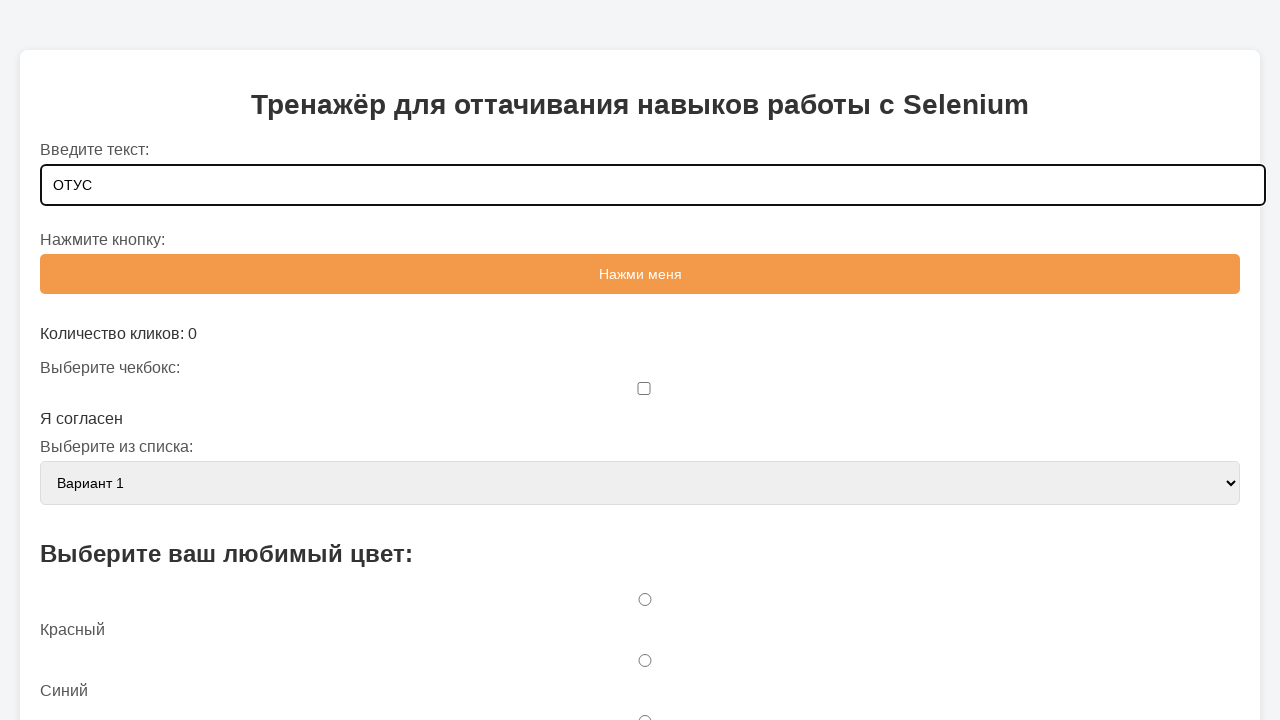